Tests simple alert handling by clicking a button that triggers an alert and then accepting it

Starting URL: https://www.automationtestinginsider.com/2019/08/textarea-textarea-element-defines-multi.html

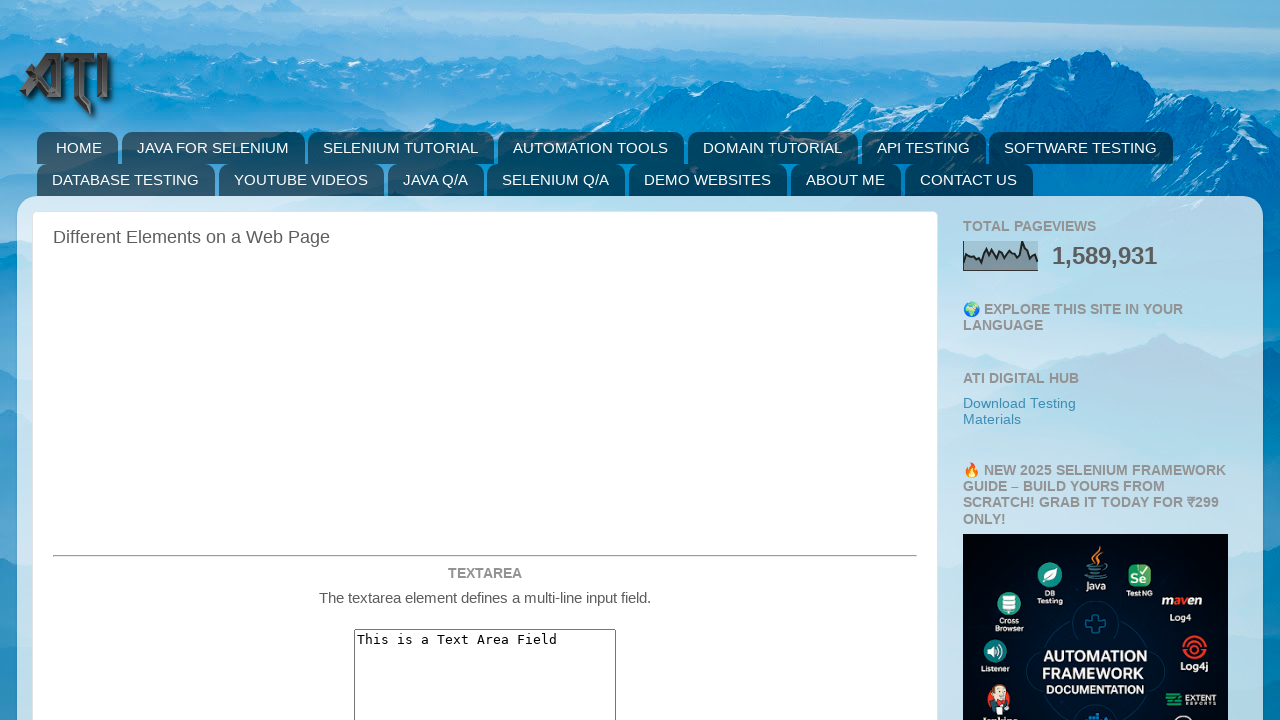

Clicked the simple alert button at (485, 360) on #simpleAlert
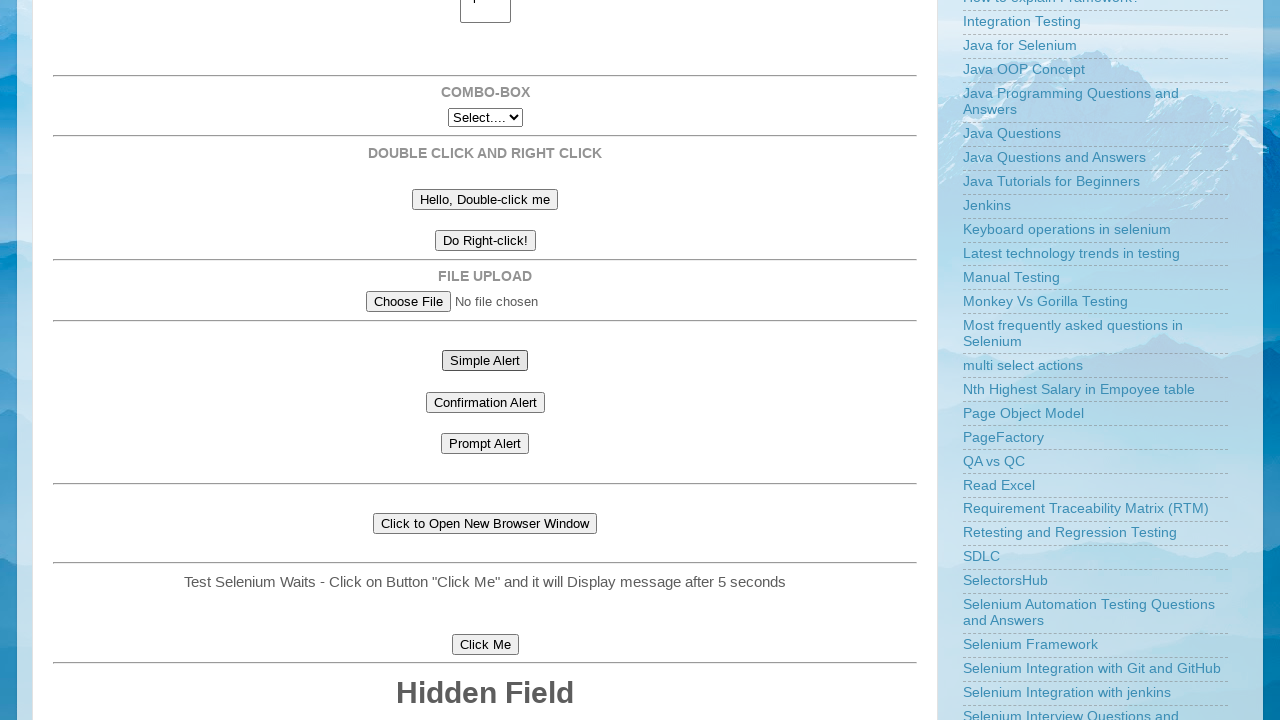

Set up dialog handler to accept alerts
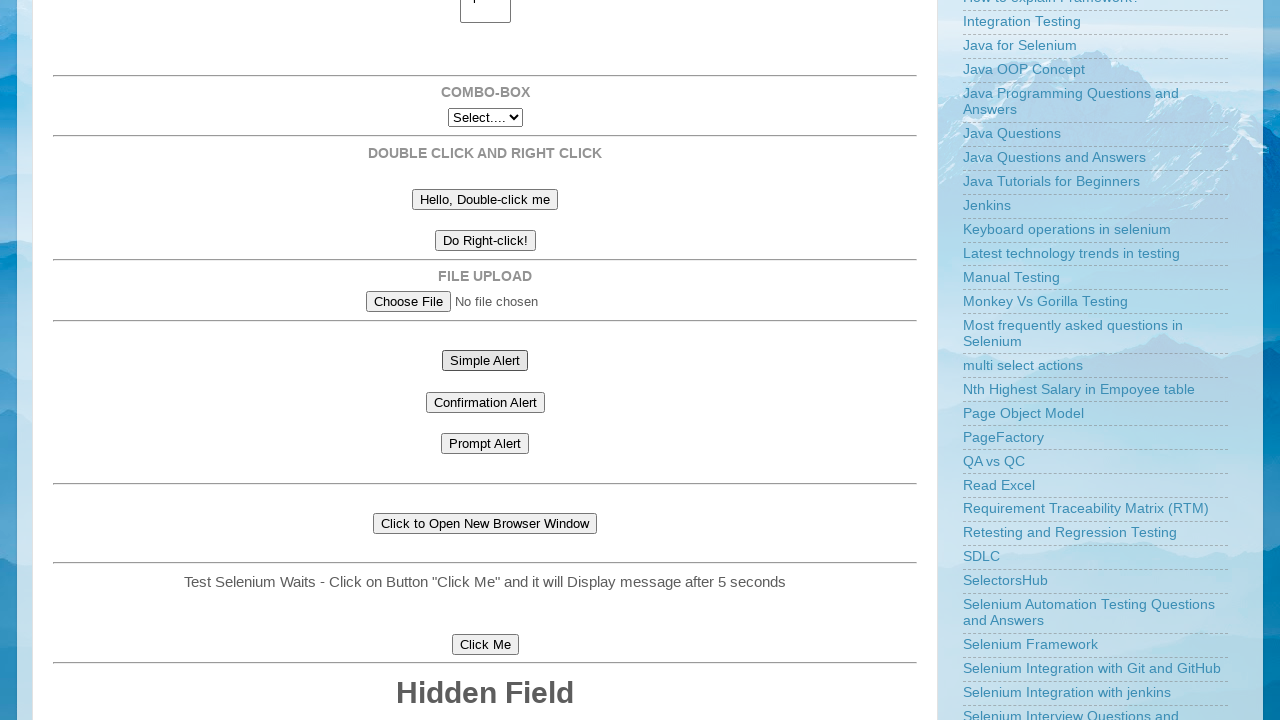

Waited for alert to be processed
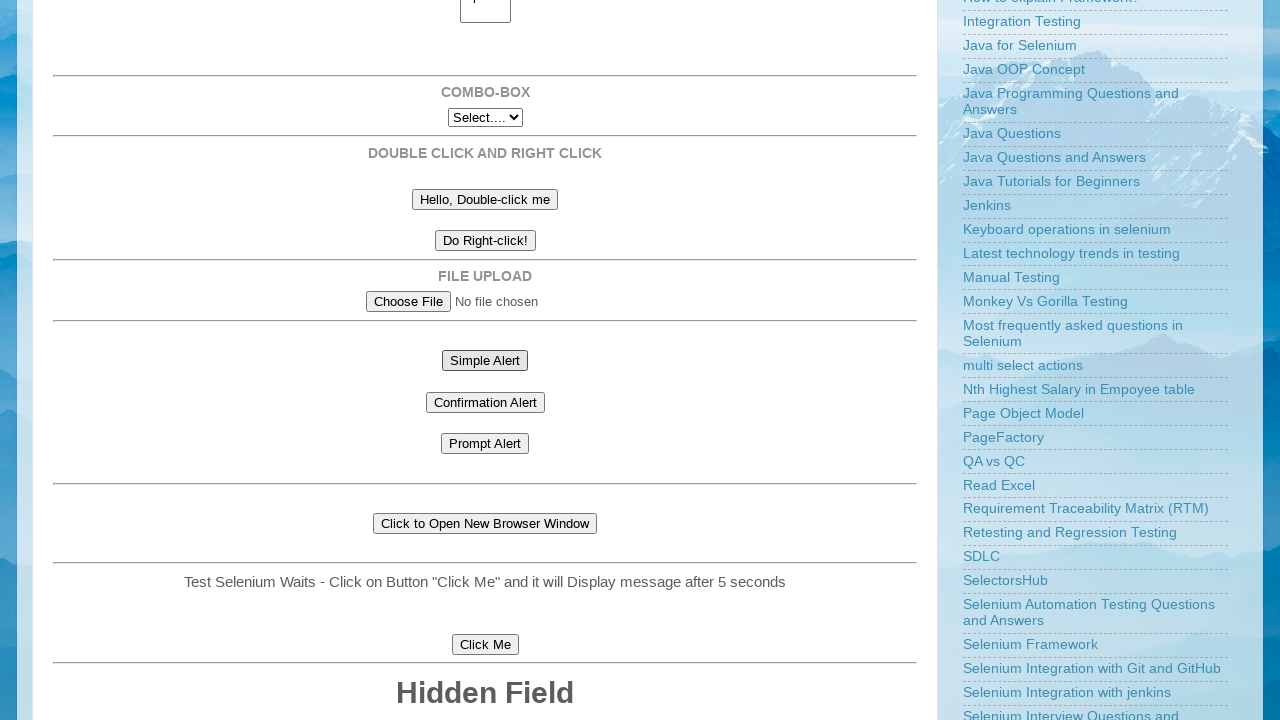

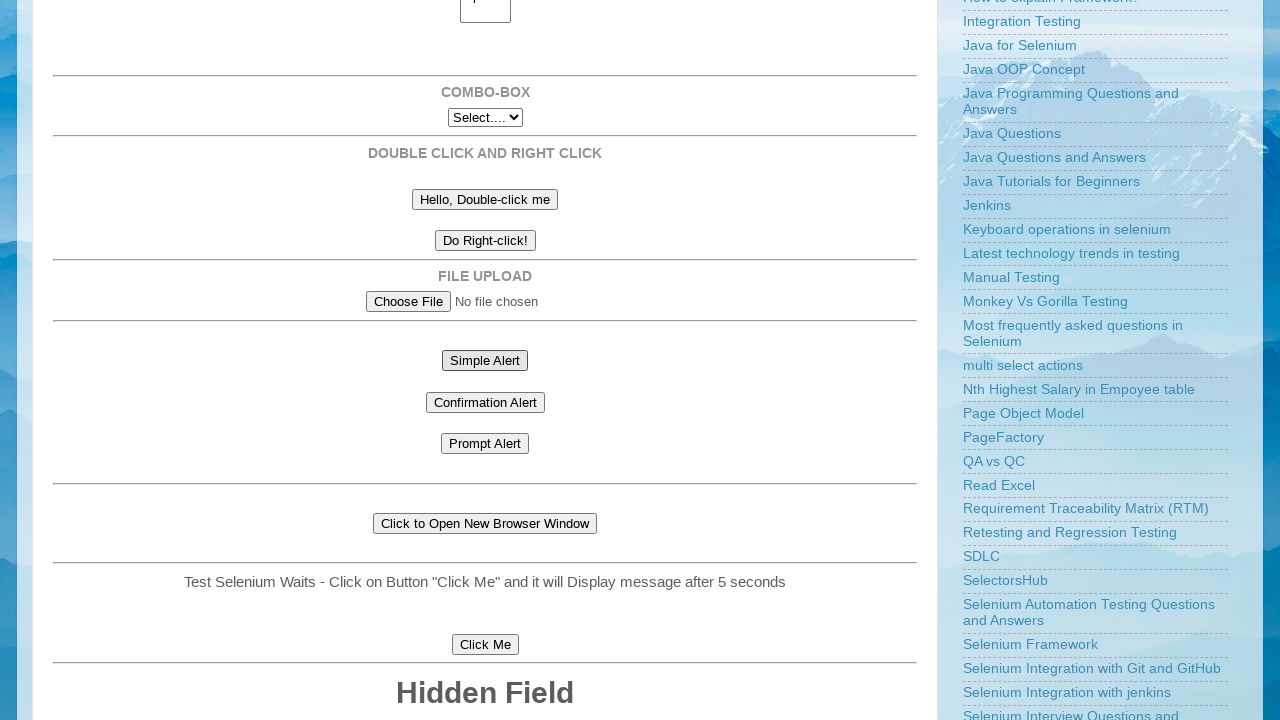